Tests a practice form by attempting login with incorrect credentials, using the forgot password flow to reset credentials, then logging in with the correct password

Starting URL: https://rahulshettyacademy.com/locatorspractice/

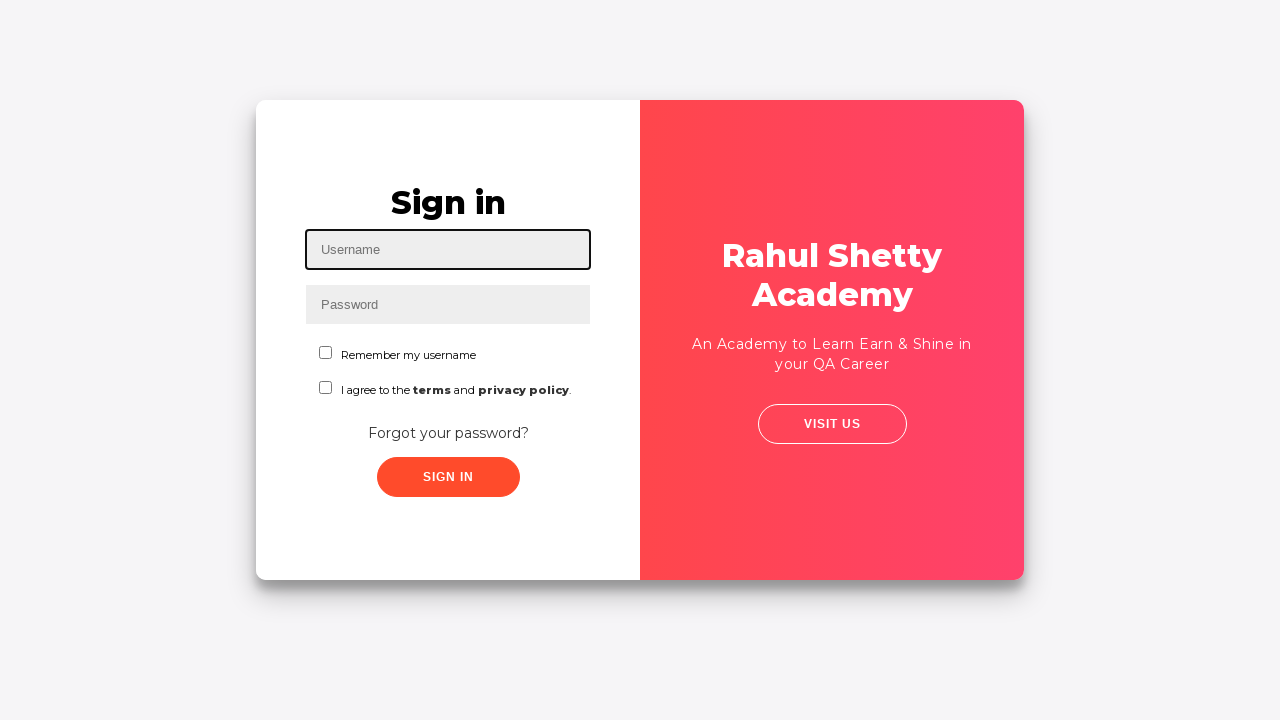

Filled username field with 'Varun' on #inputUsername
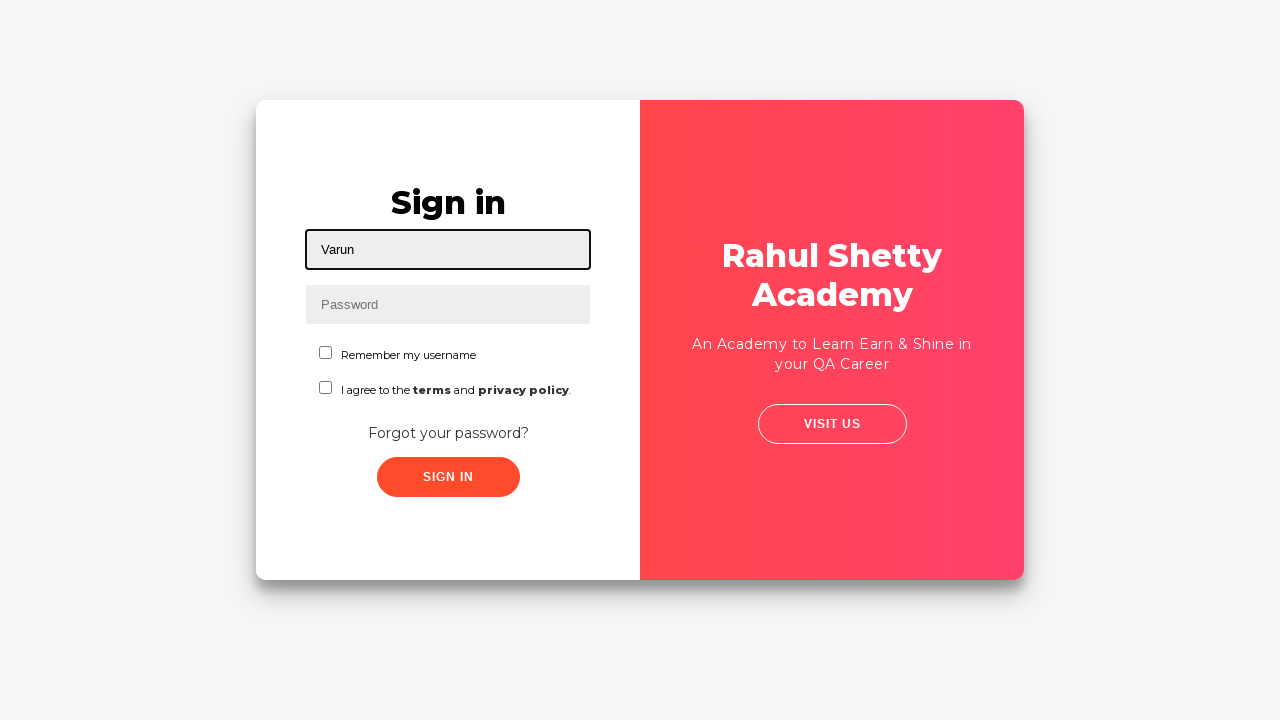

Filled password field with incorrect password 'Heybsj' on input[name='inputPassword']
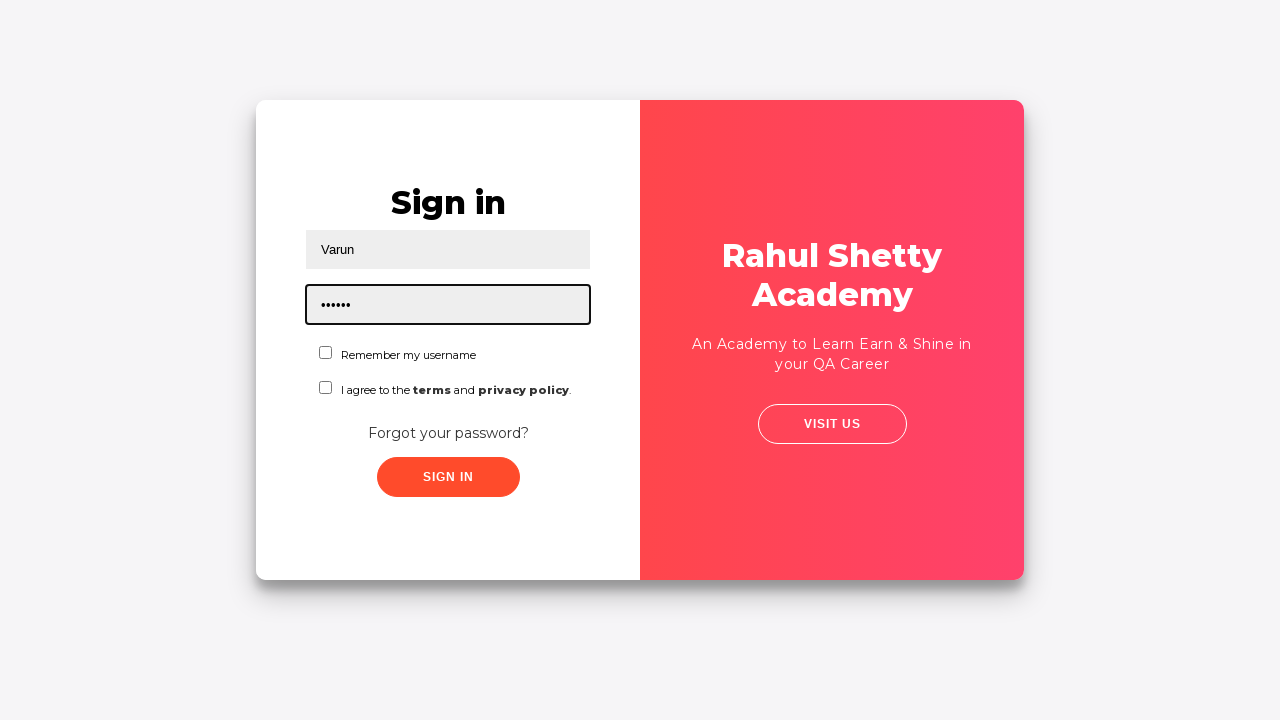

Clicked sign in button with incorrect credentials at (448, 477) on .signInBtn
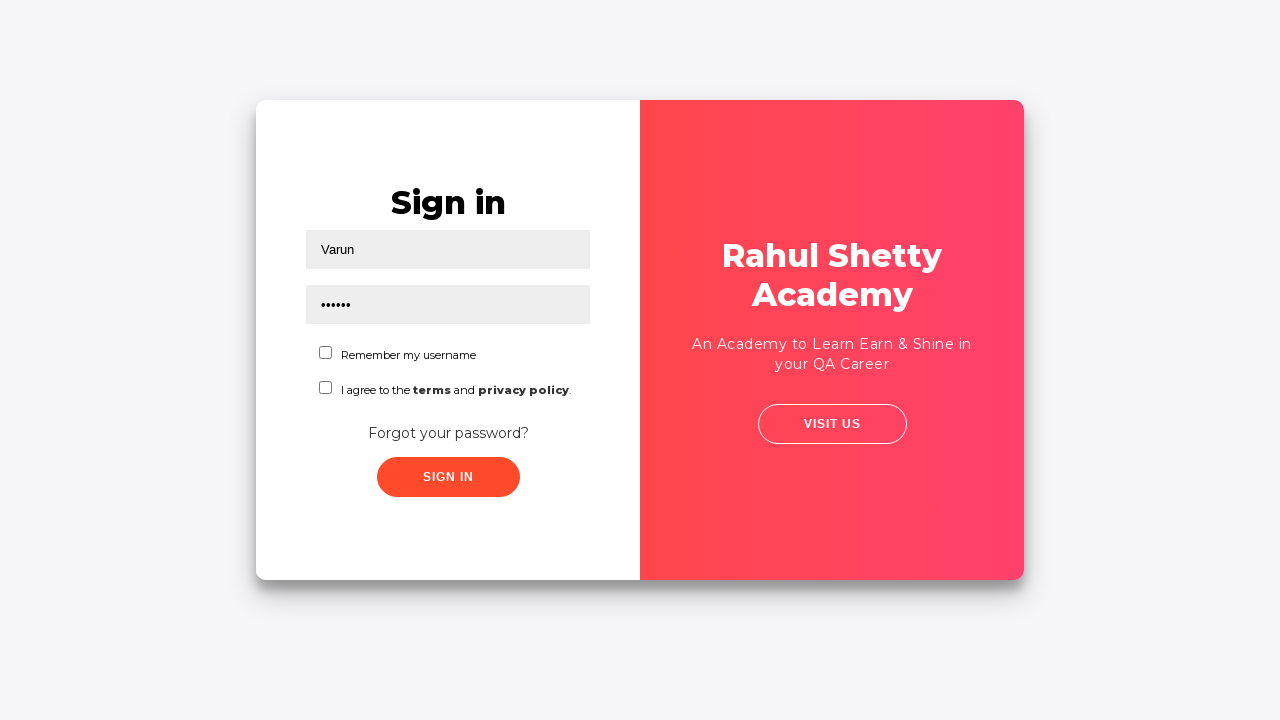

Clicked 'Forgot your password?' link at (448, 433) on text=Forgot your password?
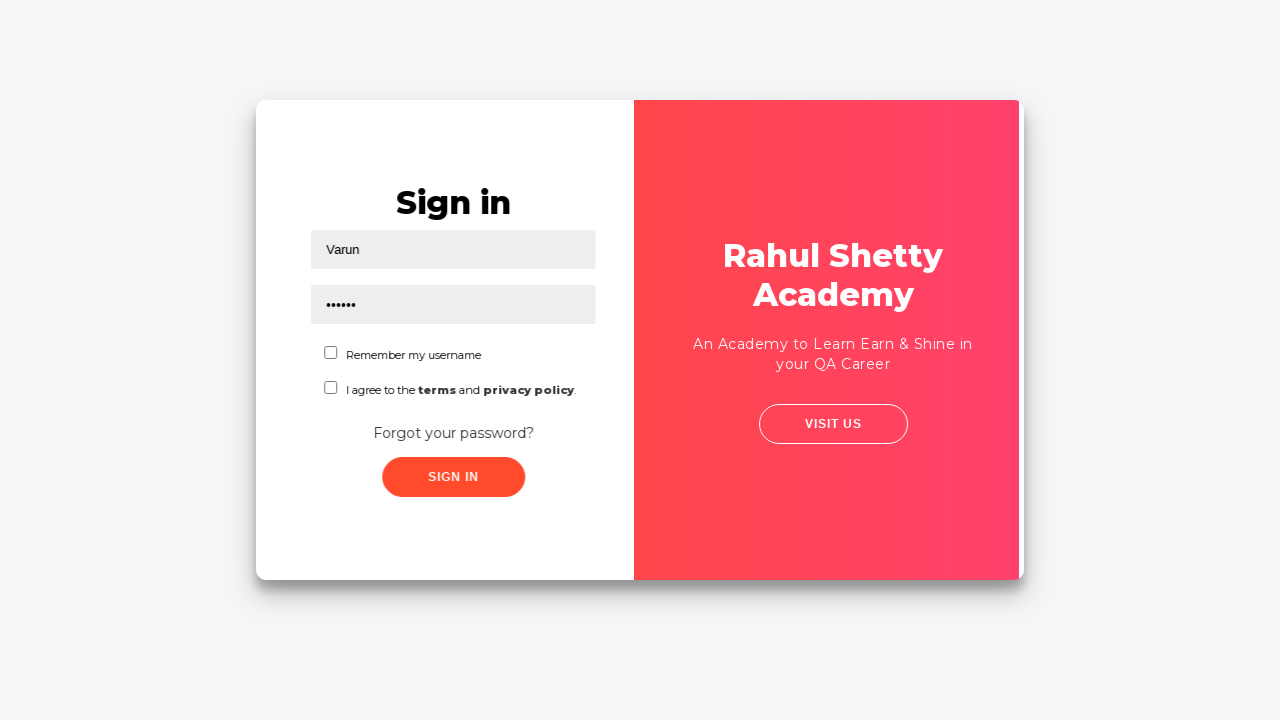

Filled name field in password reset form with 'Varun' on //input[@placeholder='Name']
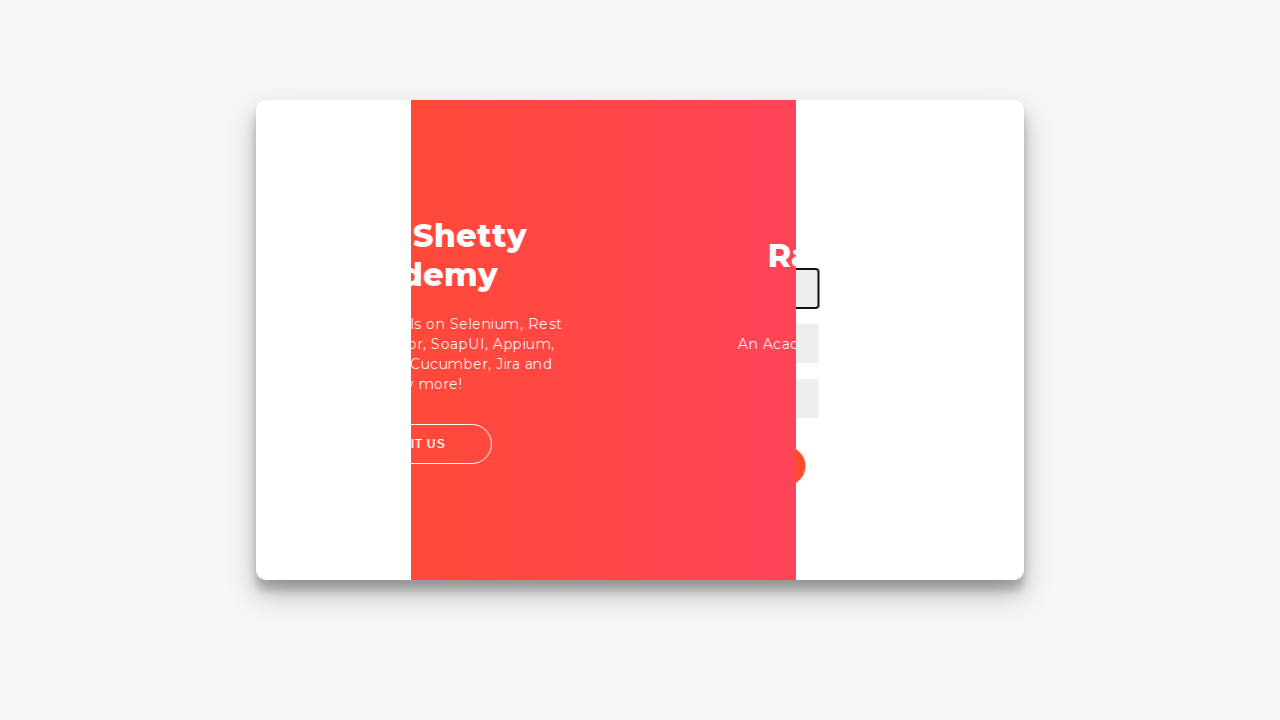

Filled email field in password reset form on //input[@placeholder='Email']
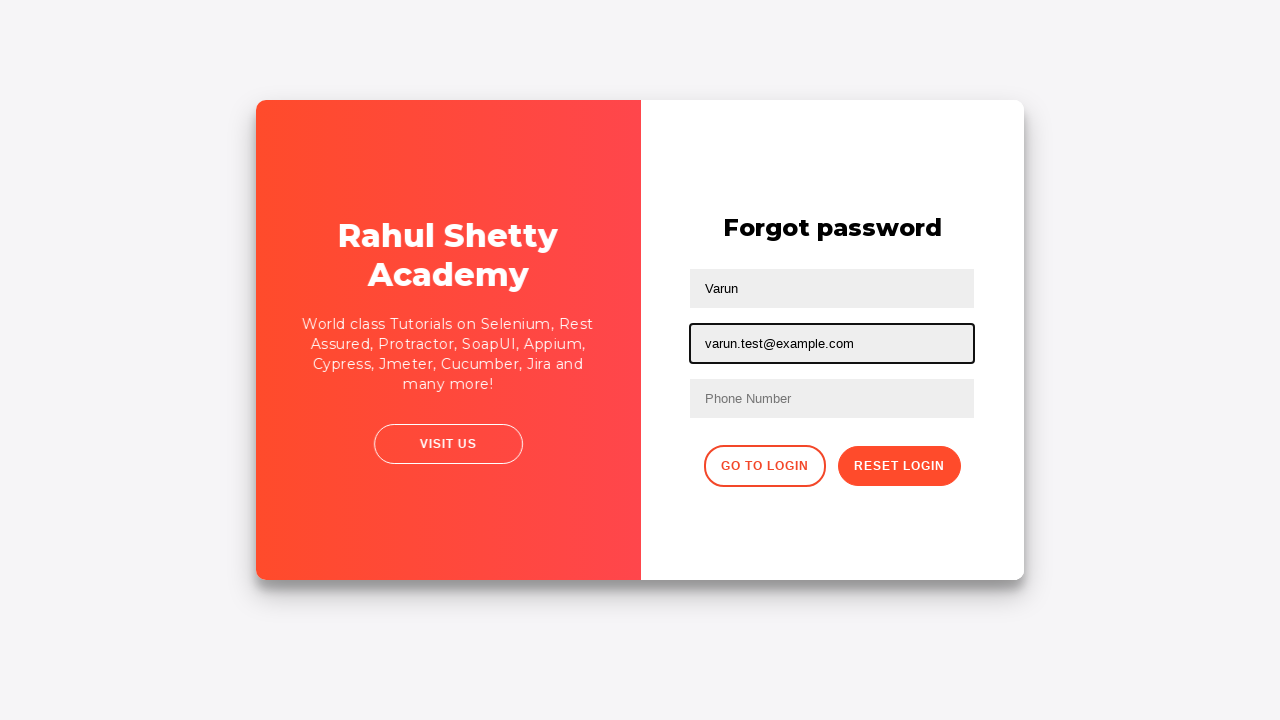

Filled phone number field in password reset form on //form/input[3]
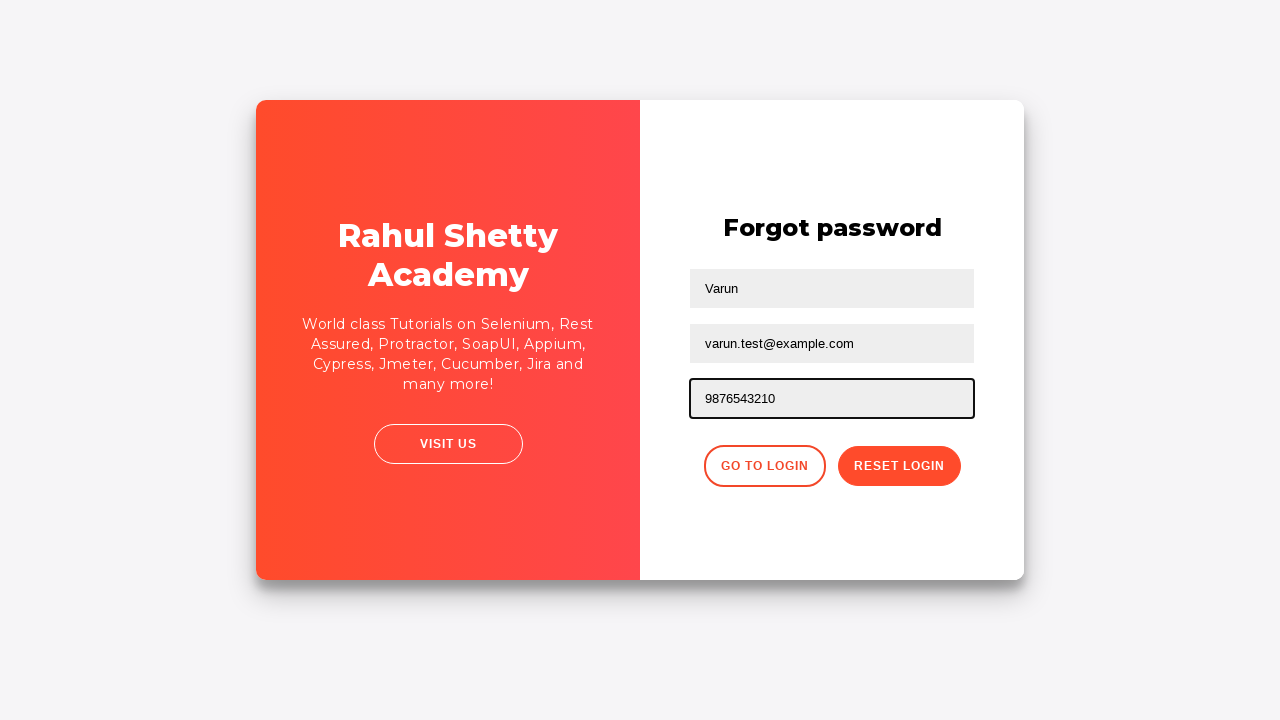

Clicked reset password button at (899, 466) on .reset-pwd-btn
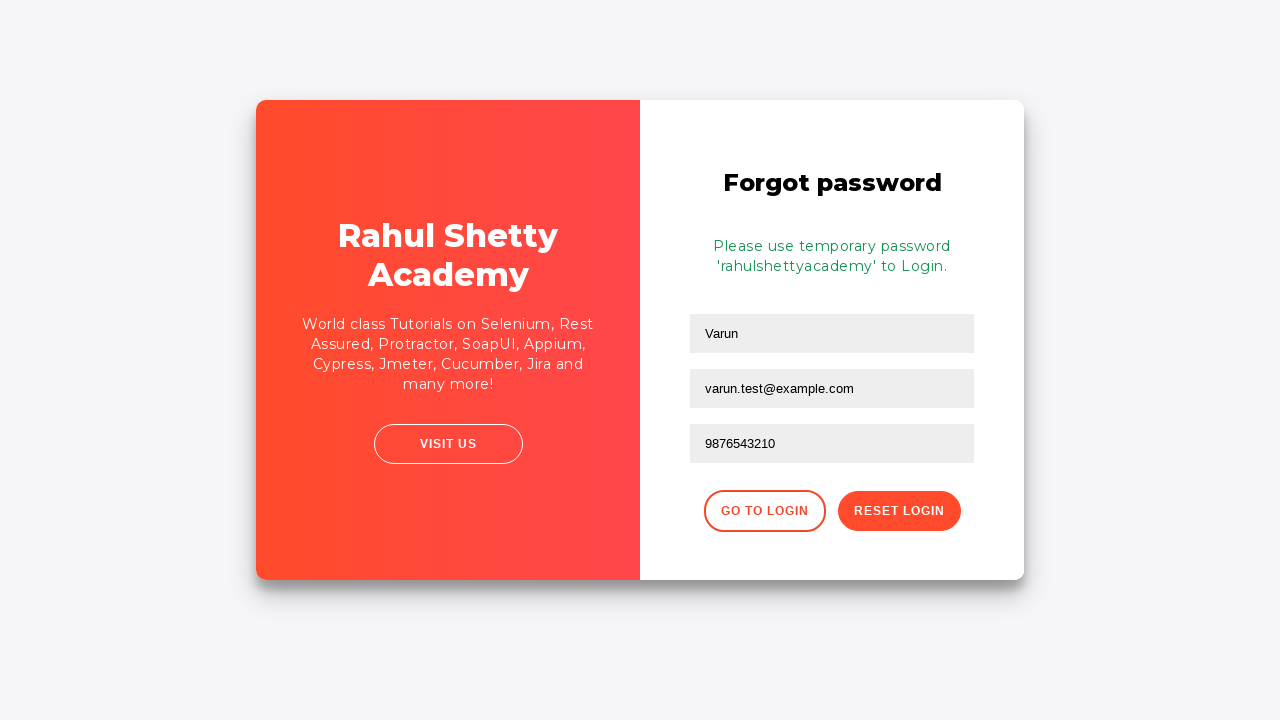

Clicked button to return to login page at (764, 511) on button.go-to-login-btn
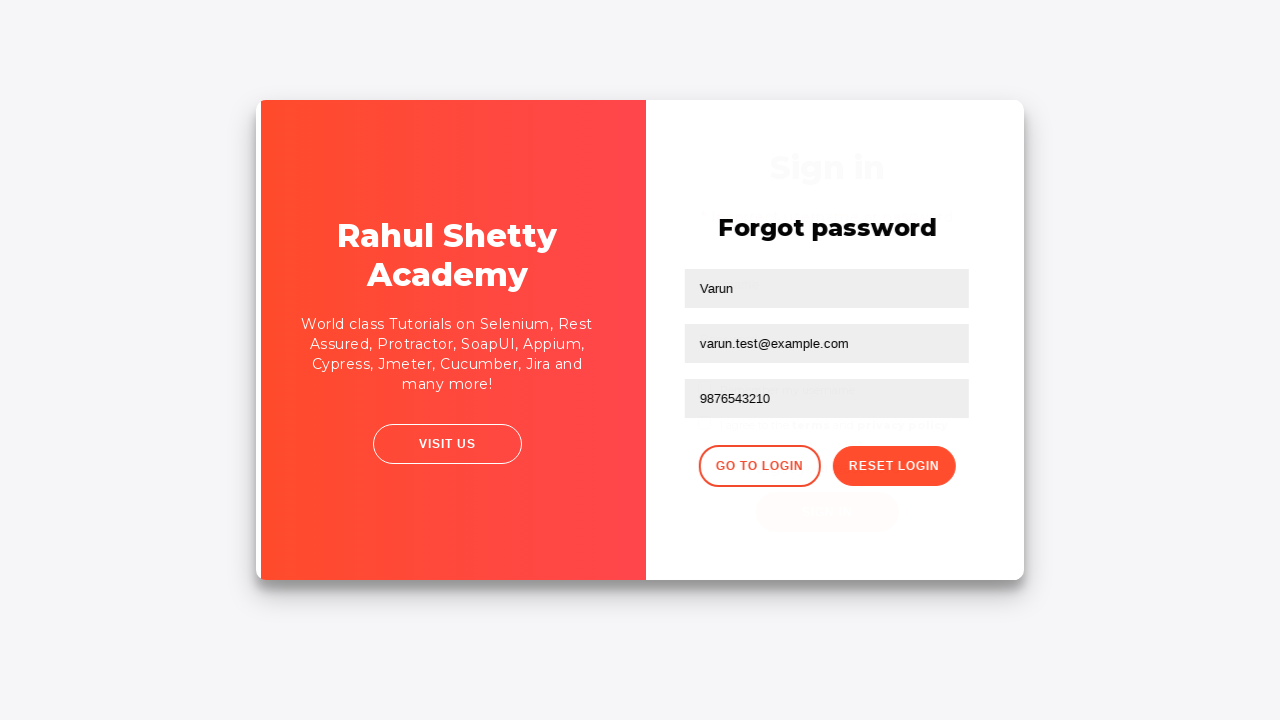

Waited for login form to load
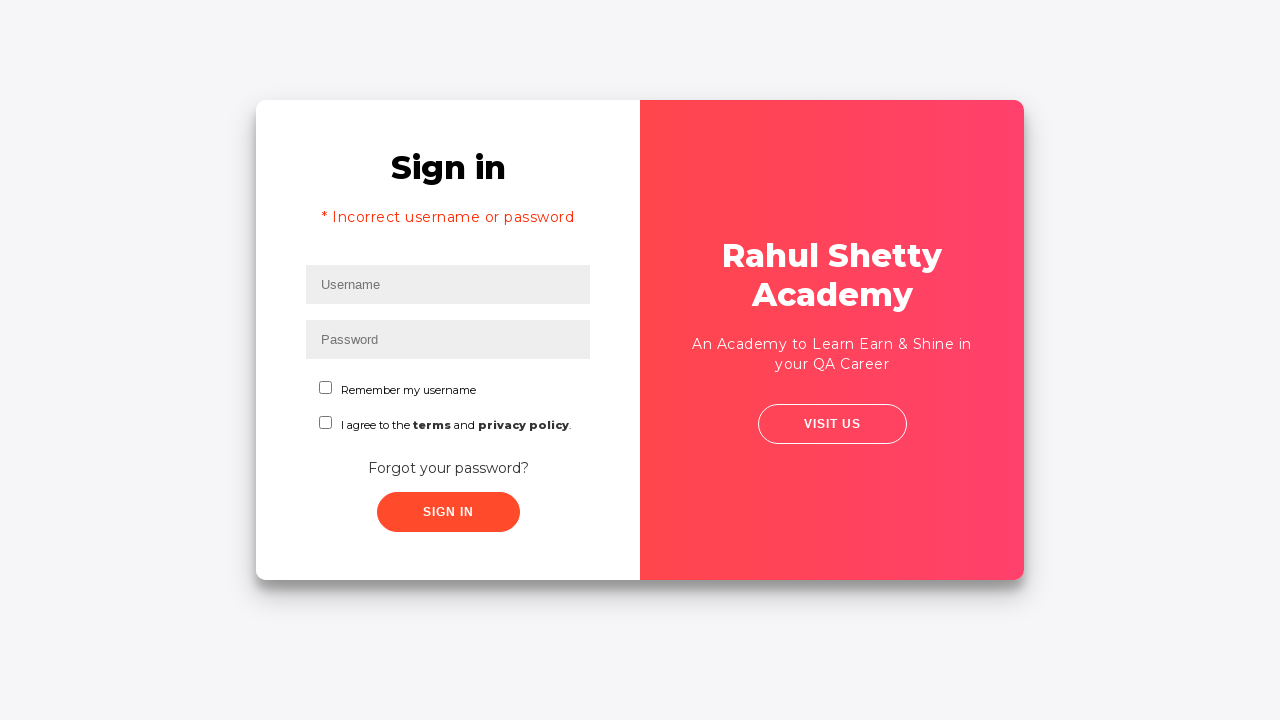

Filled username field with 'Varun' for login attempt on input#inputUsername
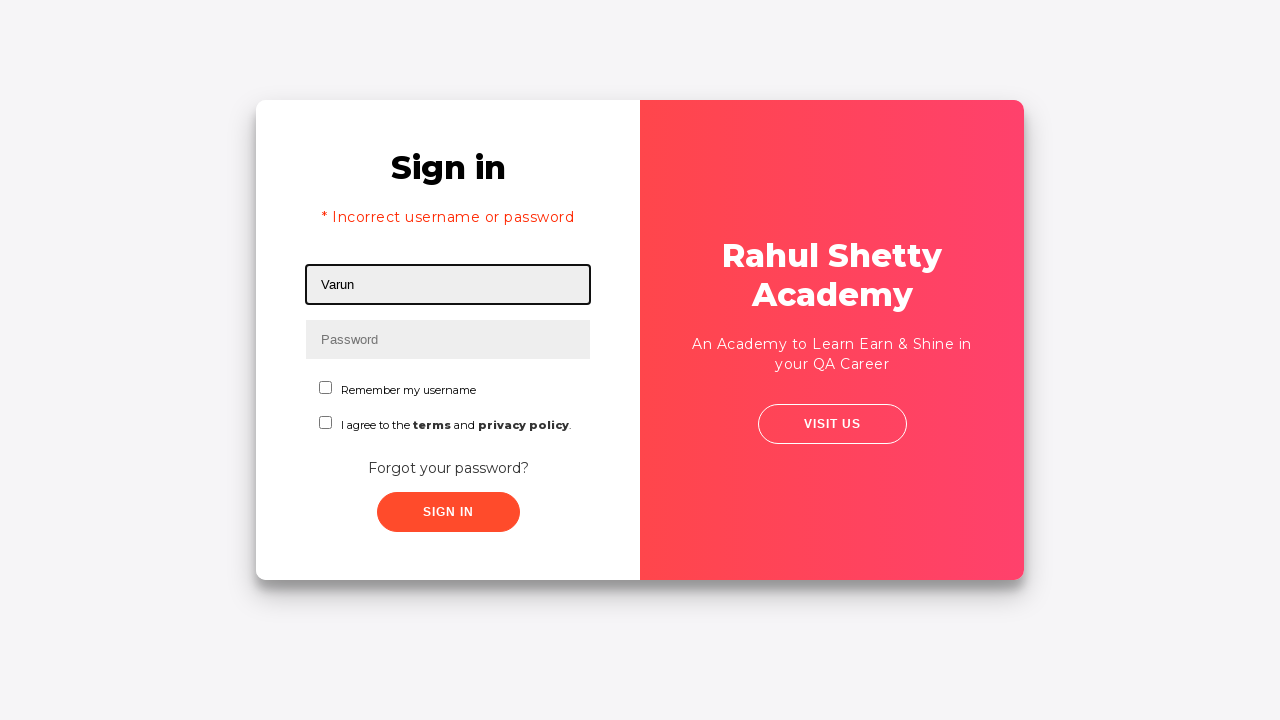

Filled password field with correct password 'rahulshettyacademy' on input[type*='pass']
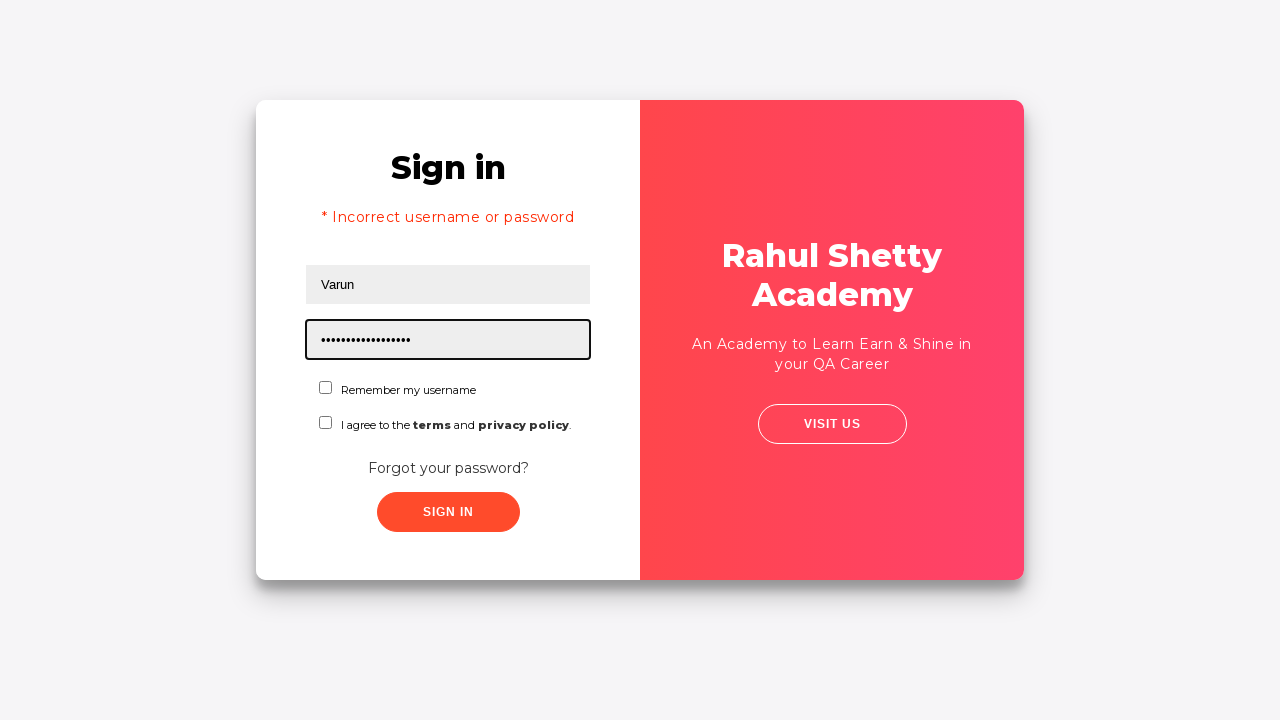

Checked the checkbox for login at (326, 388) on #chkboxOne
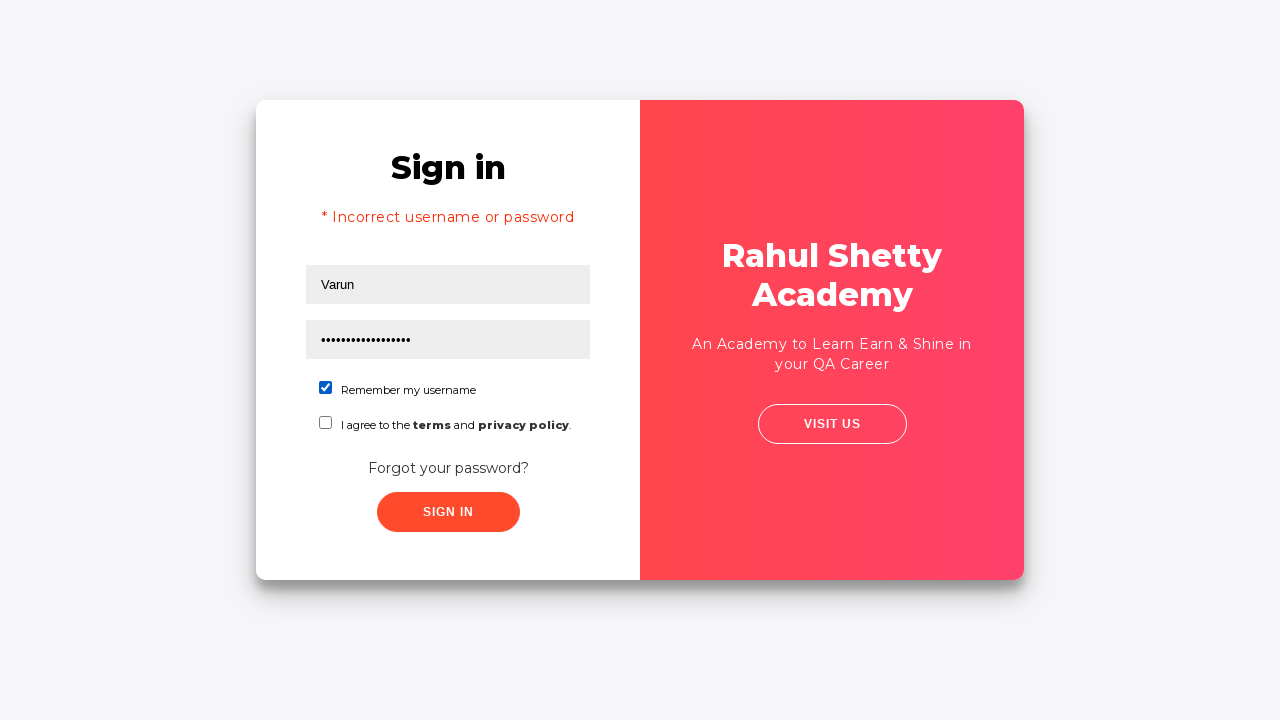

Clicked submit button to log in with correct credentials at (448, 512) on xpath=//button[contains(@class,'submit')]
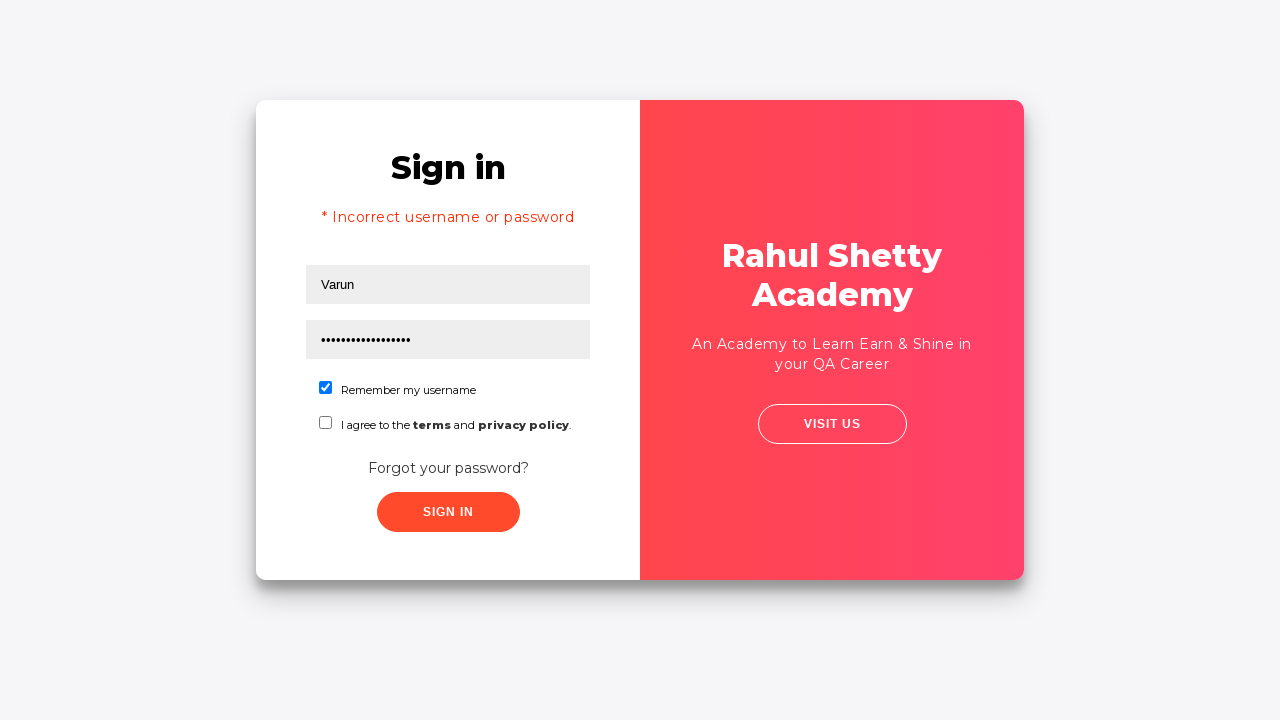

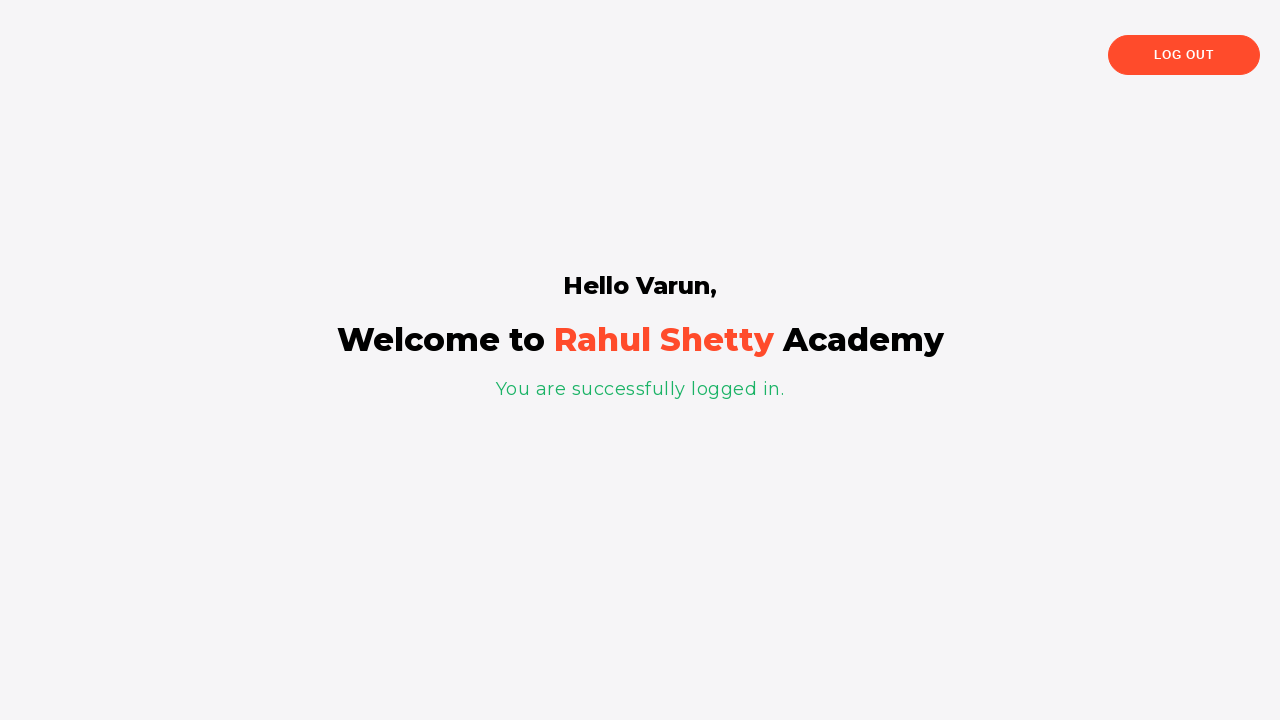